Tests multi-window handling by opening a help link in a new window, switching to it, and verifying the window title

Starting URL: https://accounts.google.com/signup

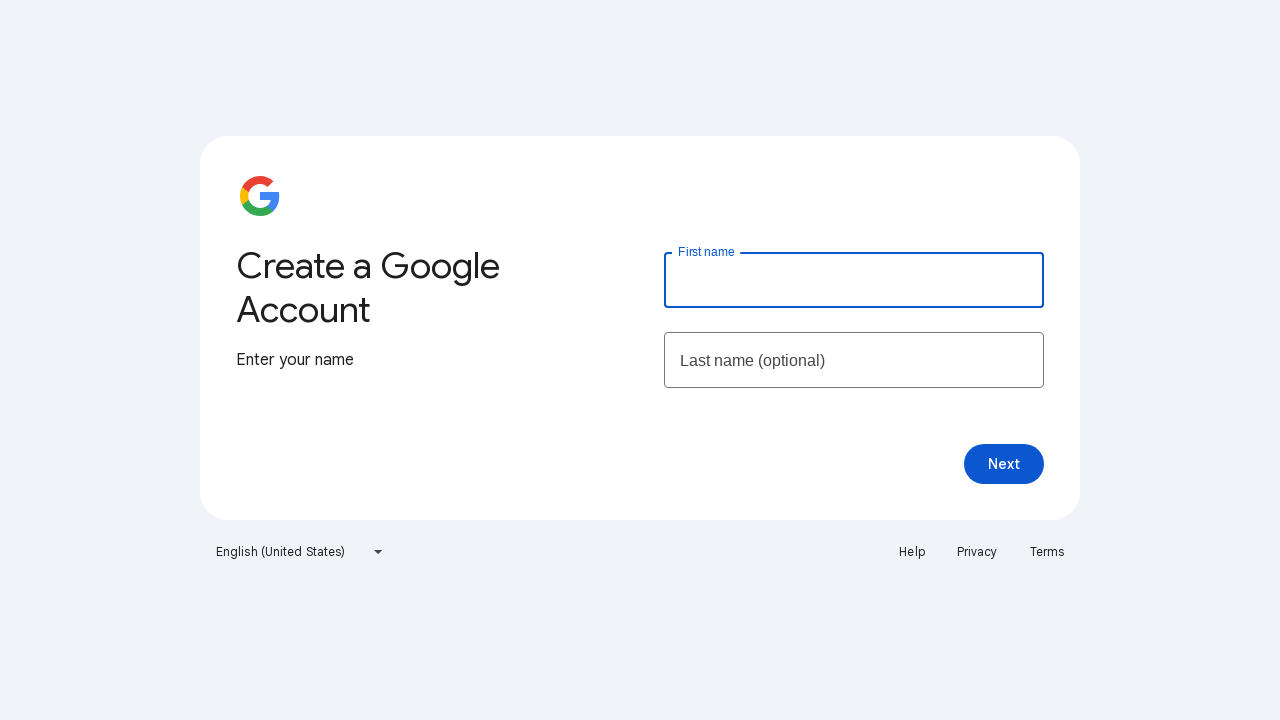

Clicked Help link to open new window at (912, 552) on a:has-text('Help')
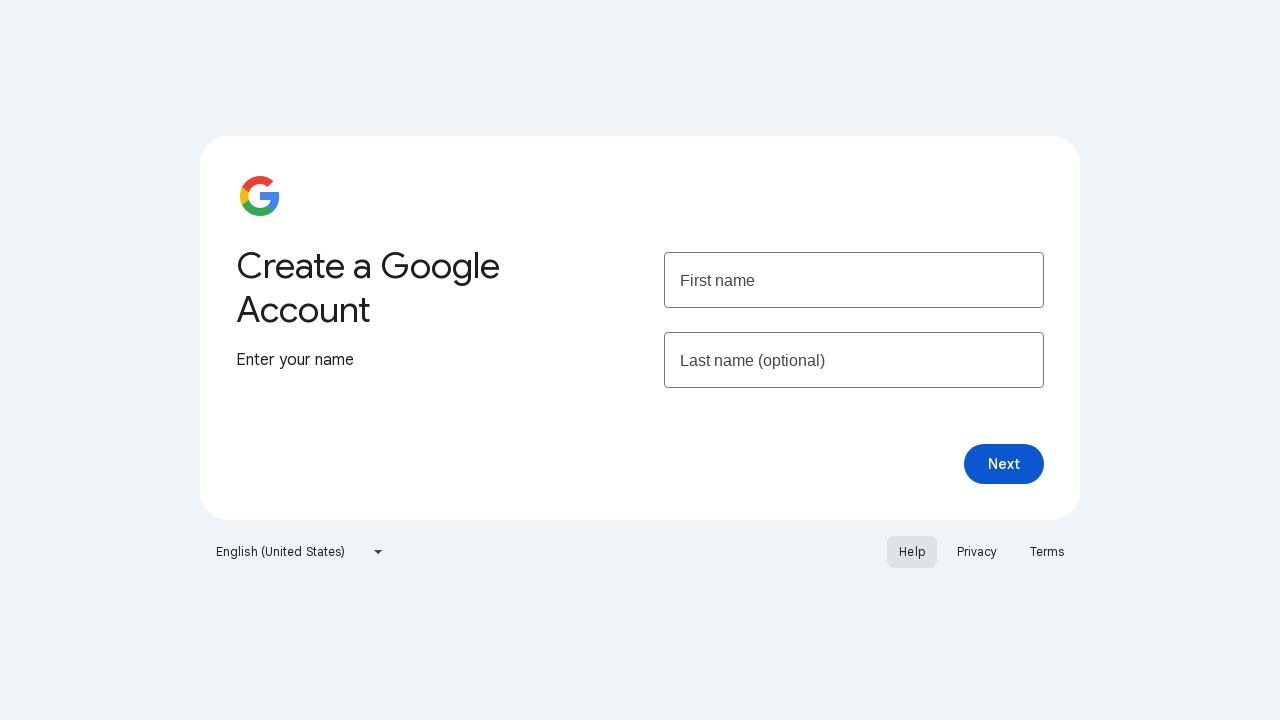

New window/tab opened and captured
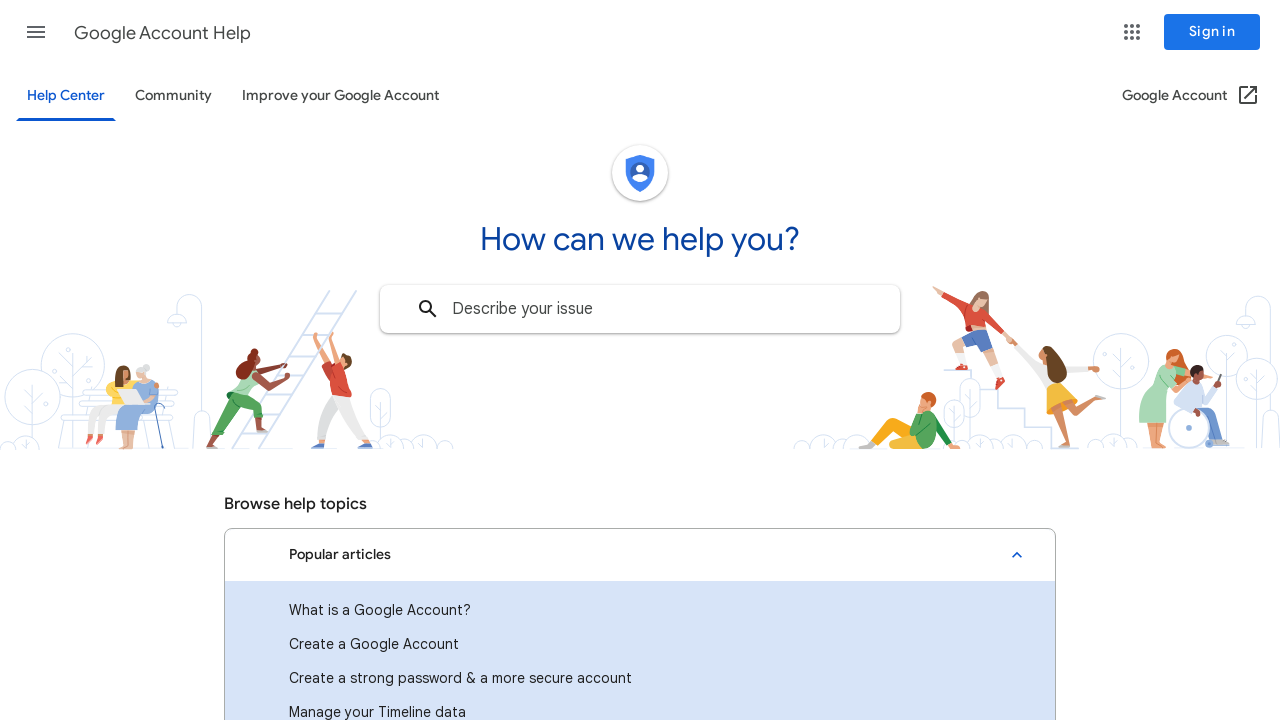

Retrieved title of child window: Google Account Help
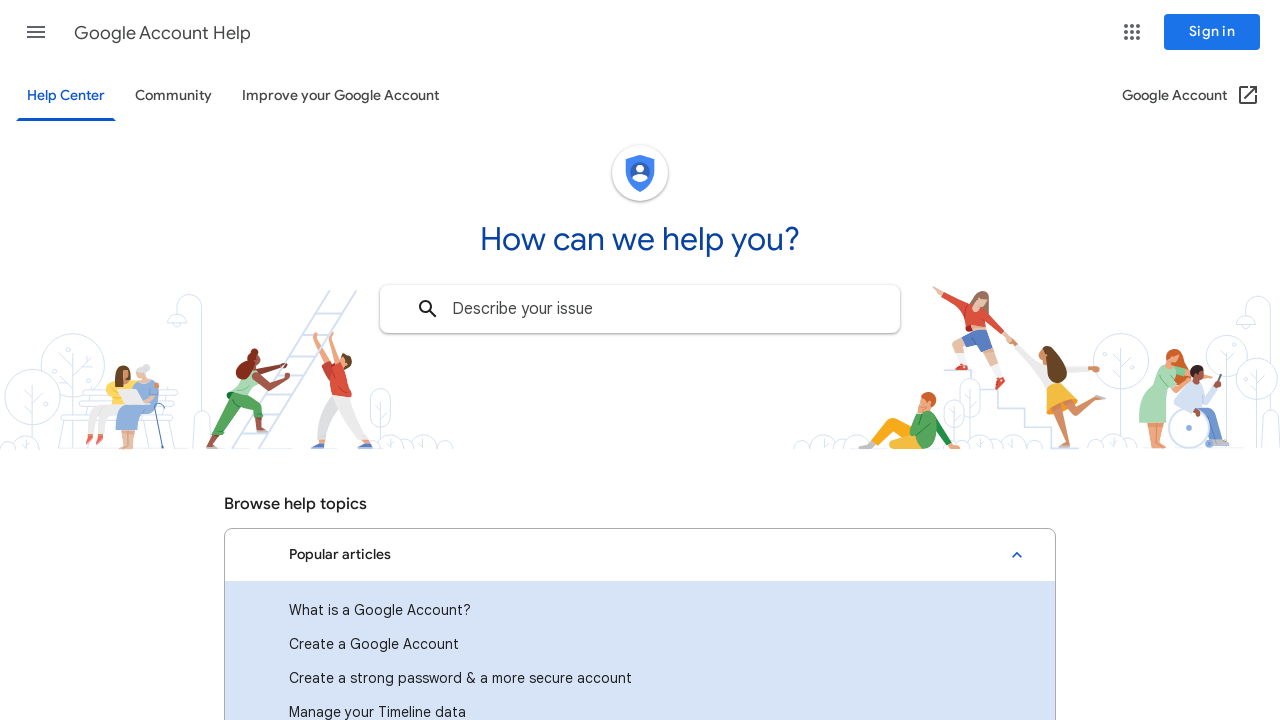

Closed the child window
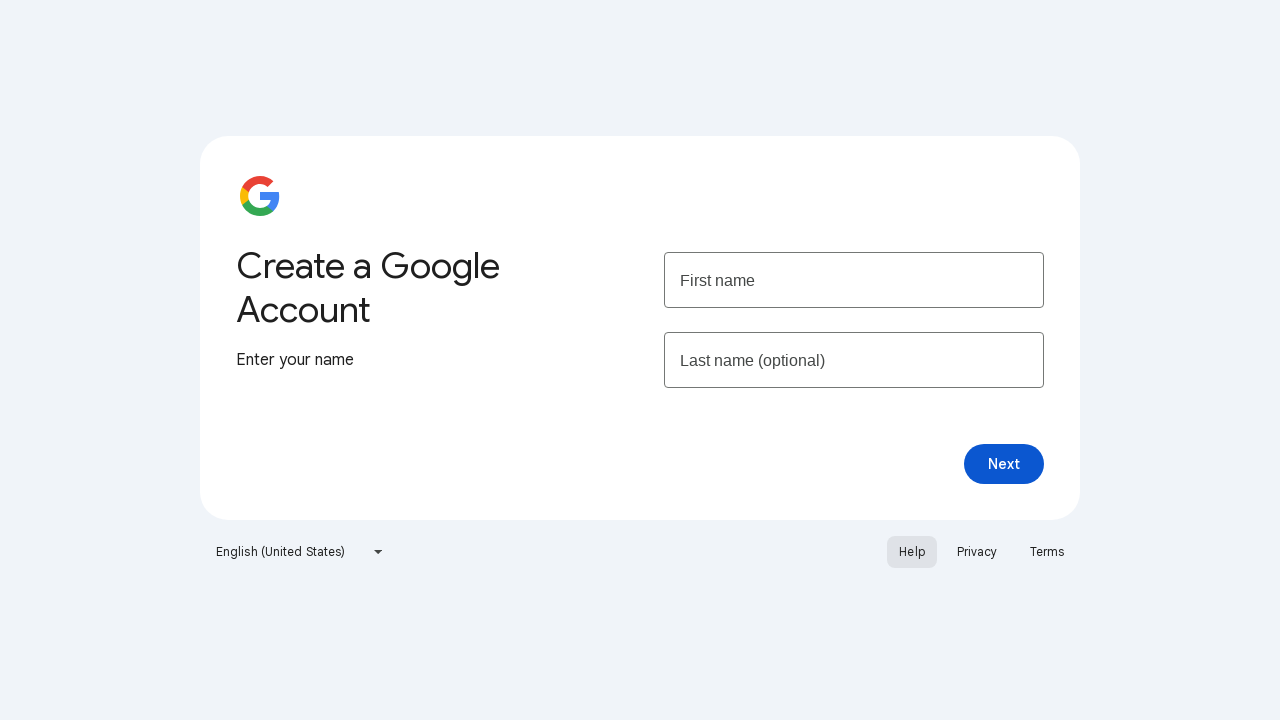

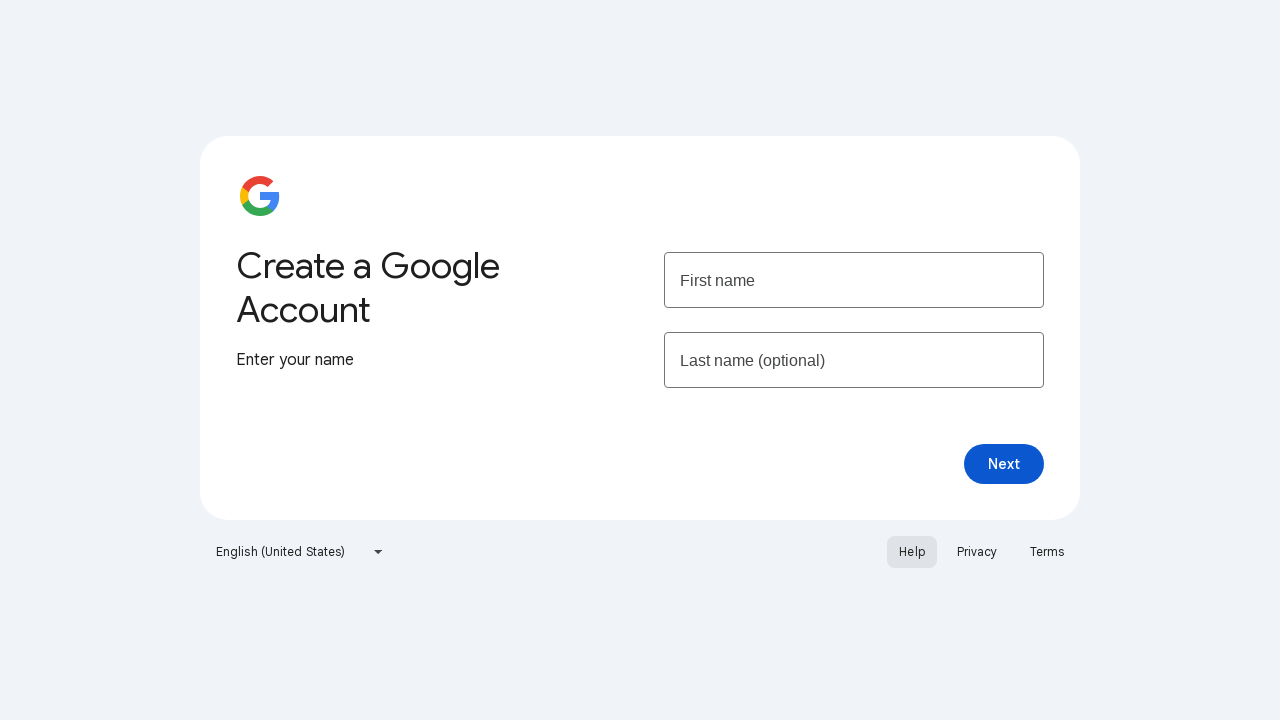